Navigates to Rubber Ducks page and verifies that a sale sticker is displayed

Starting URL: http://litecart.stqa.ru/en/

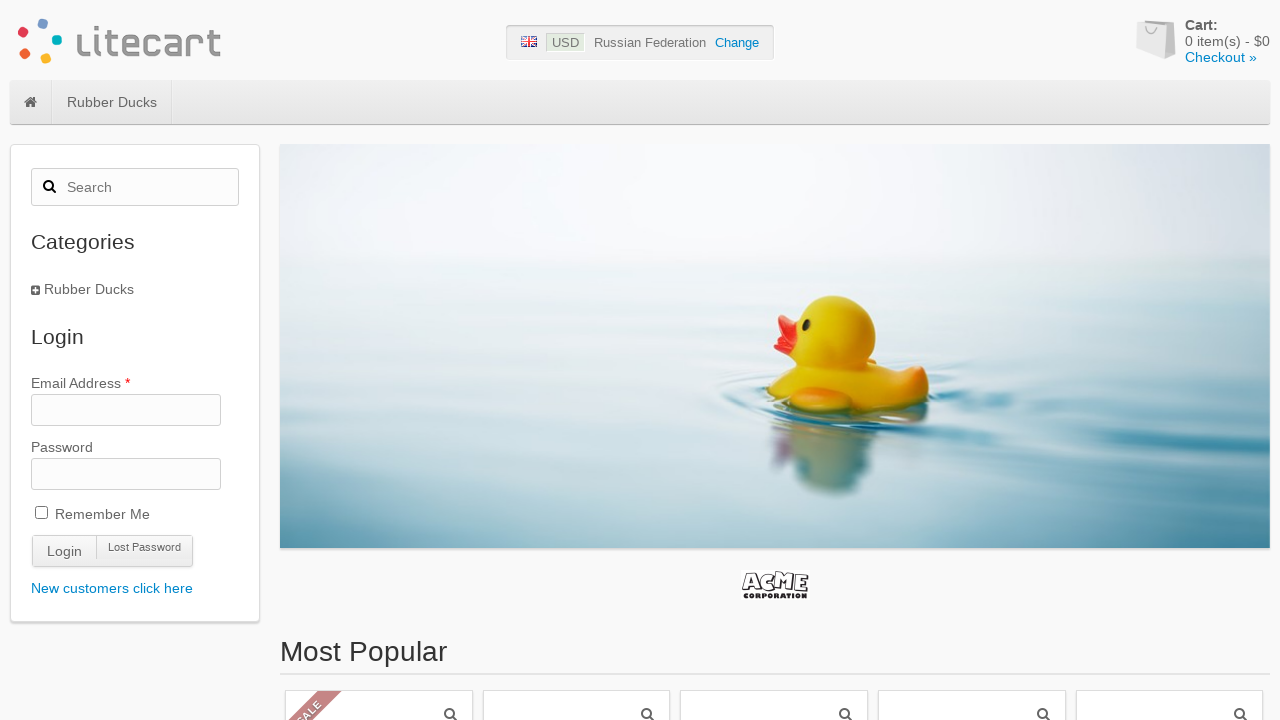

Navigated to LiteCart homepage
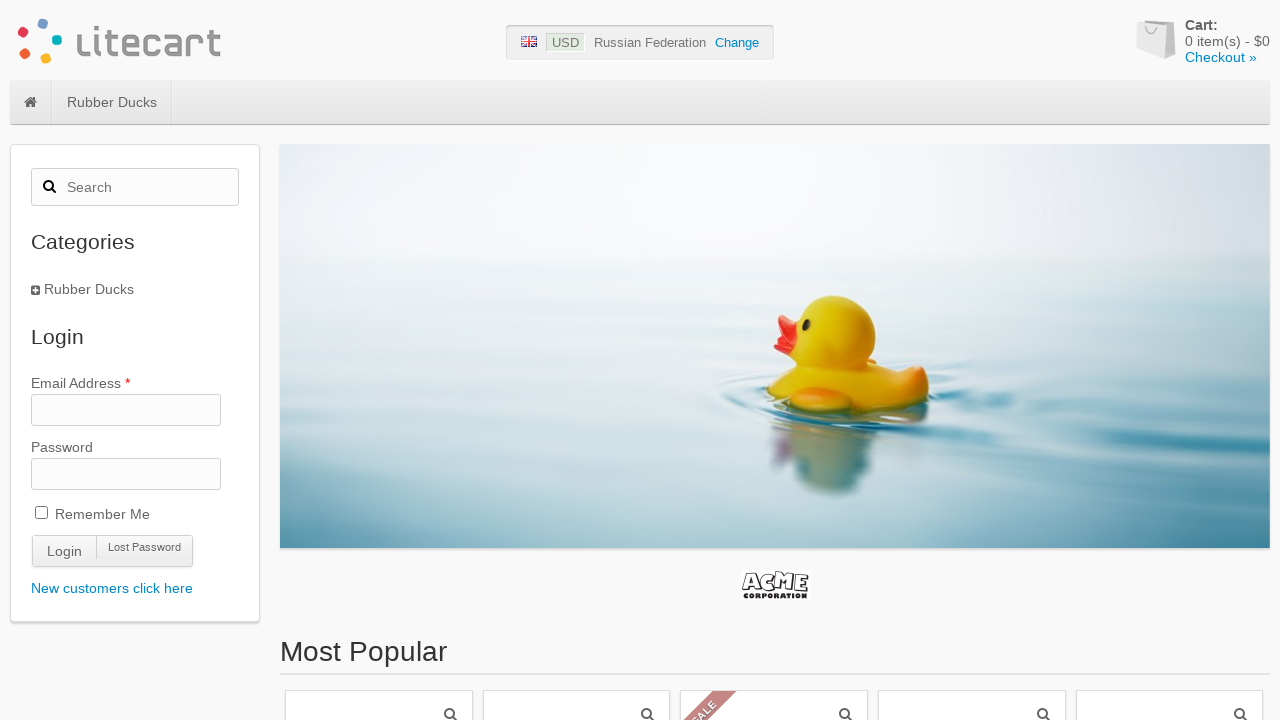

Clicked on Rubber Ducks menu item at (112, 102) on #site-menu .category-1 > a
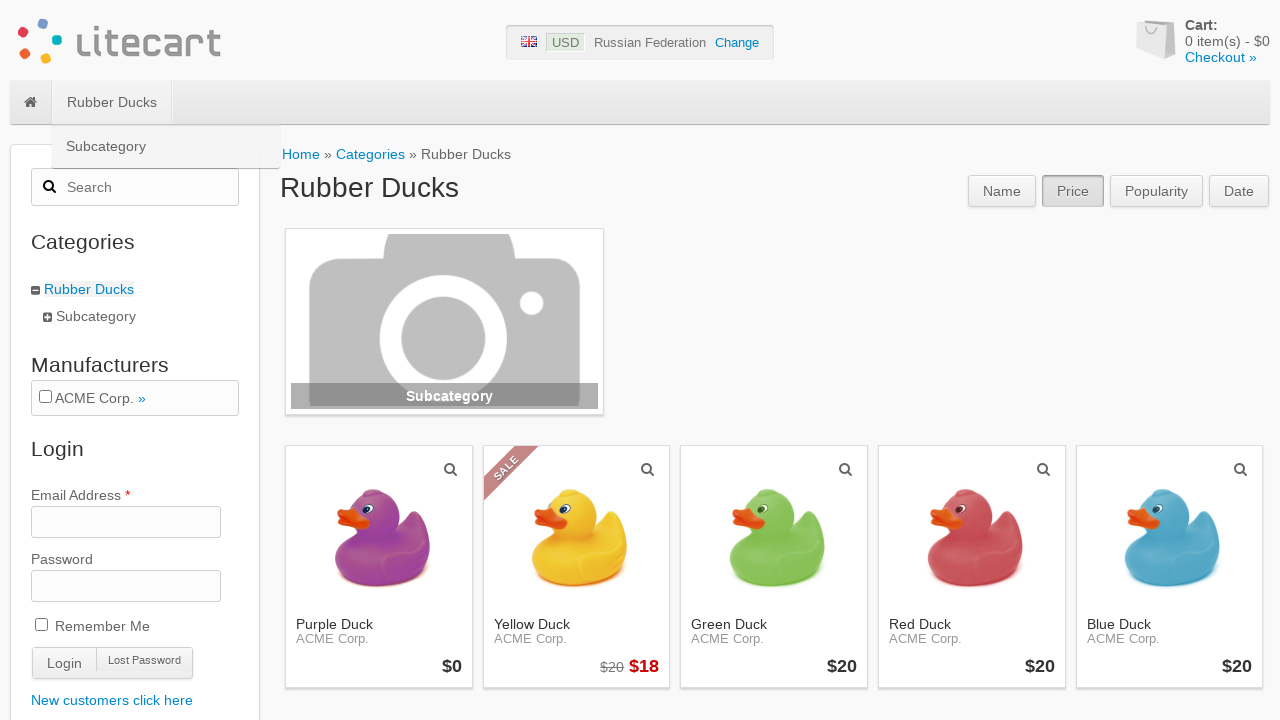

Verified that sale sticker is displayed on Rubber Ducks page
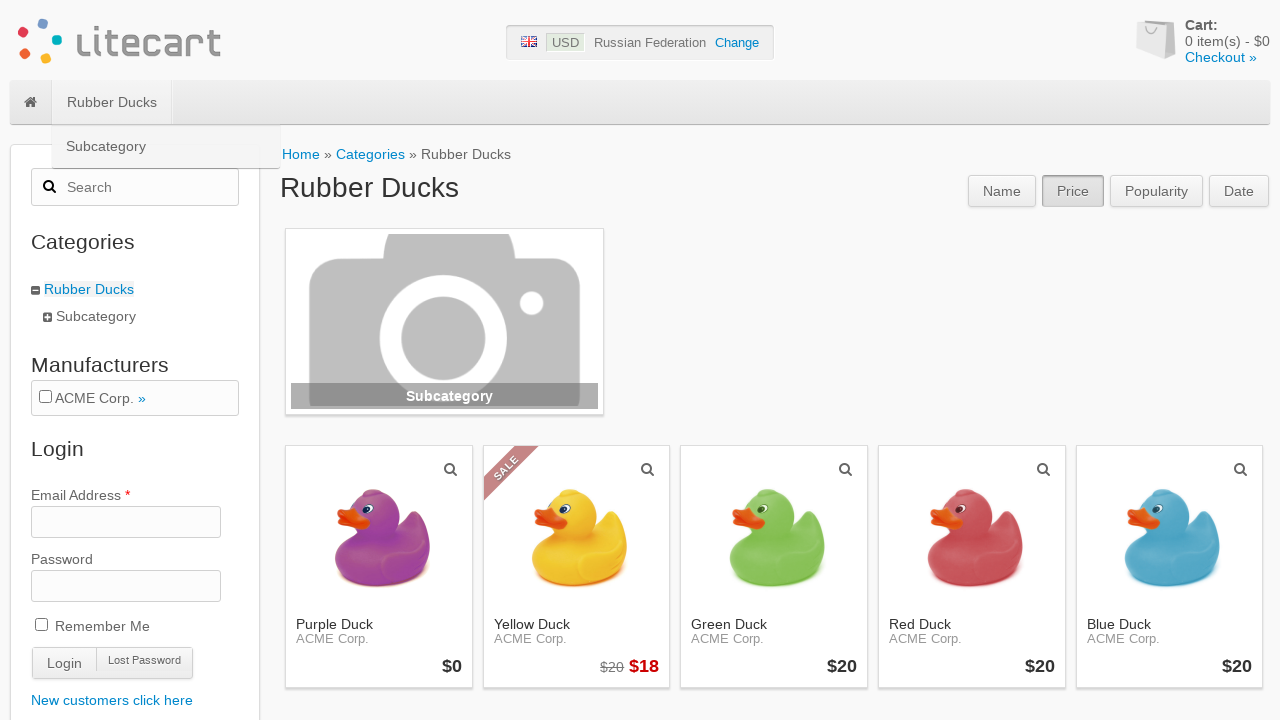

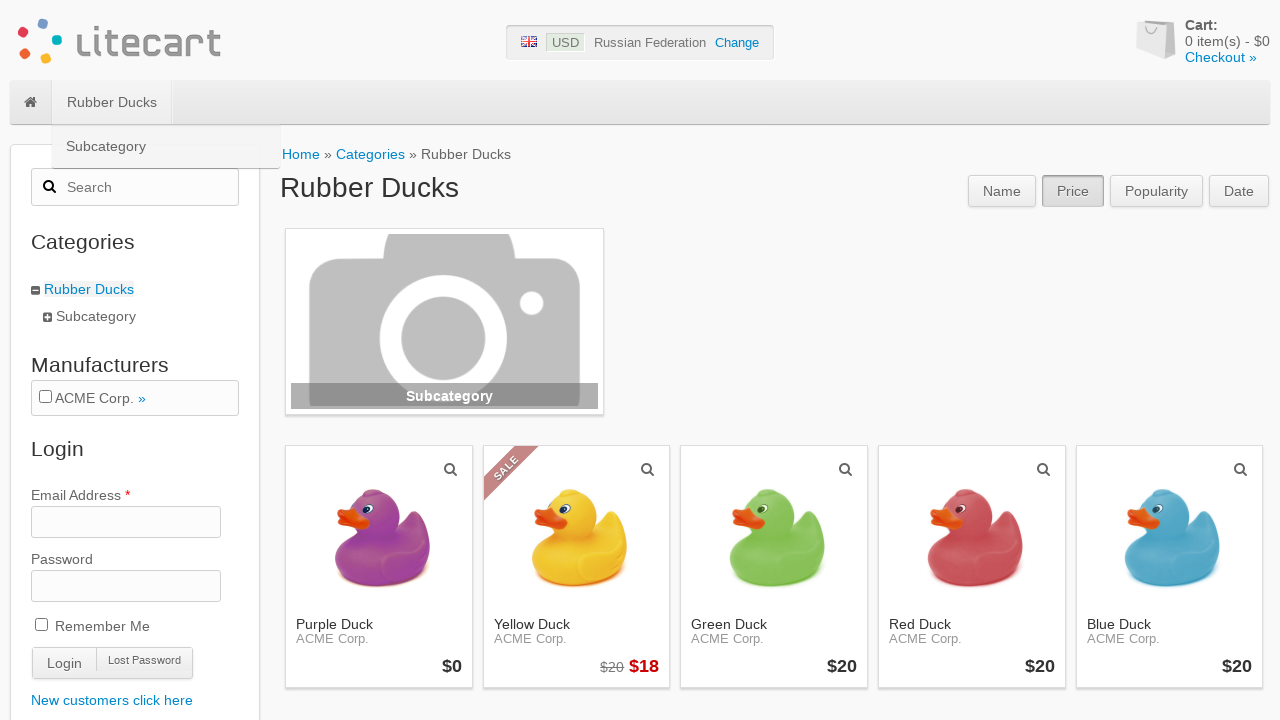